Tests Python.org search functionality by searching for "pycon" and verifying results are displayed

Starting URL: http://www.python.org

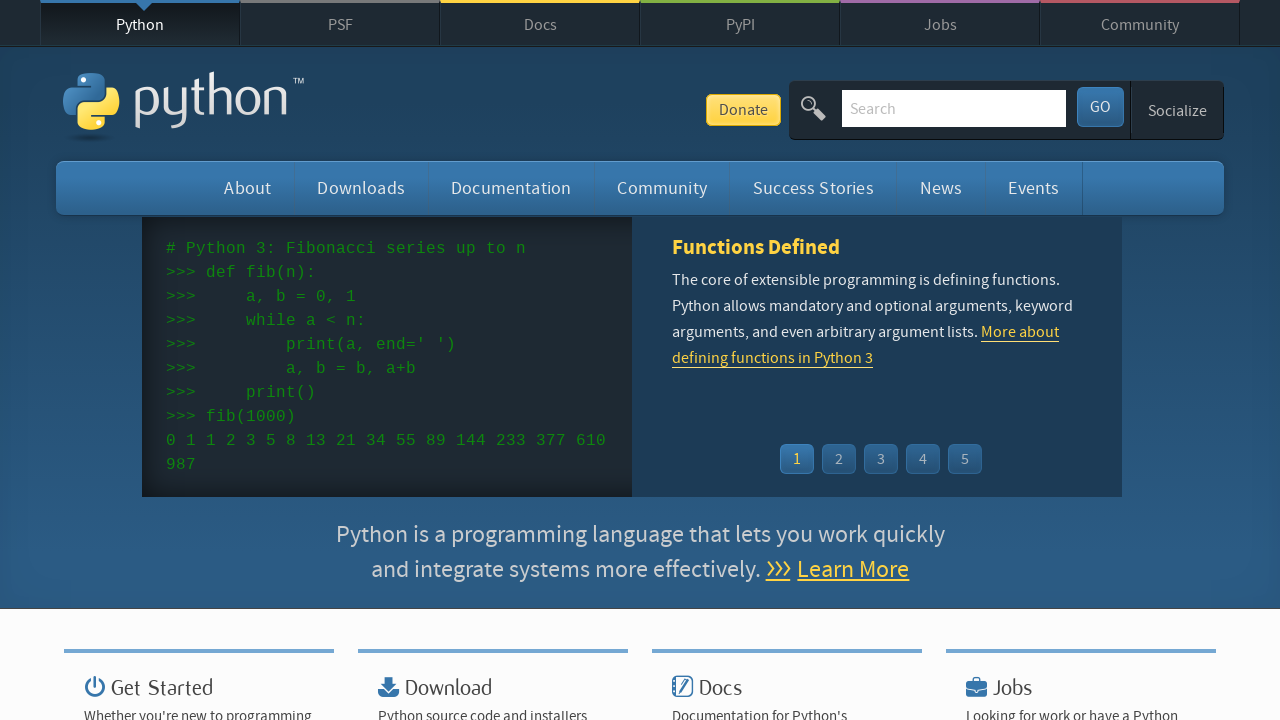

Verified page title contains 'Python'
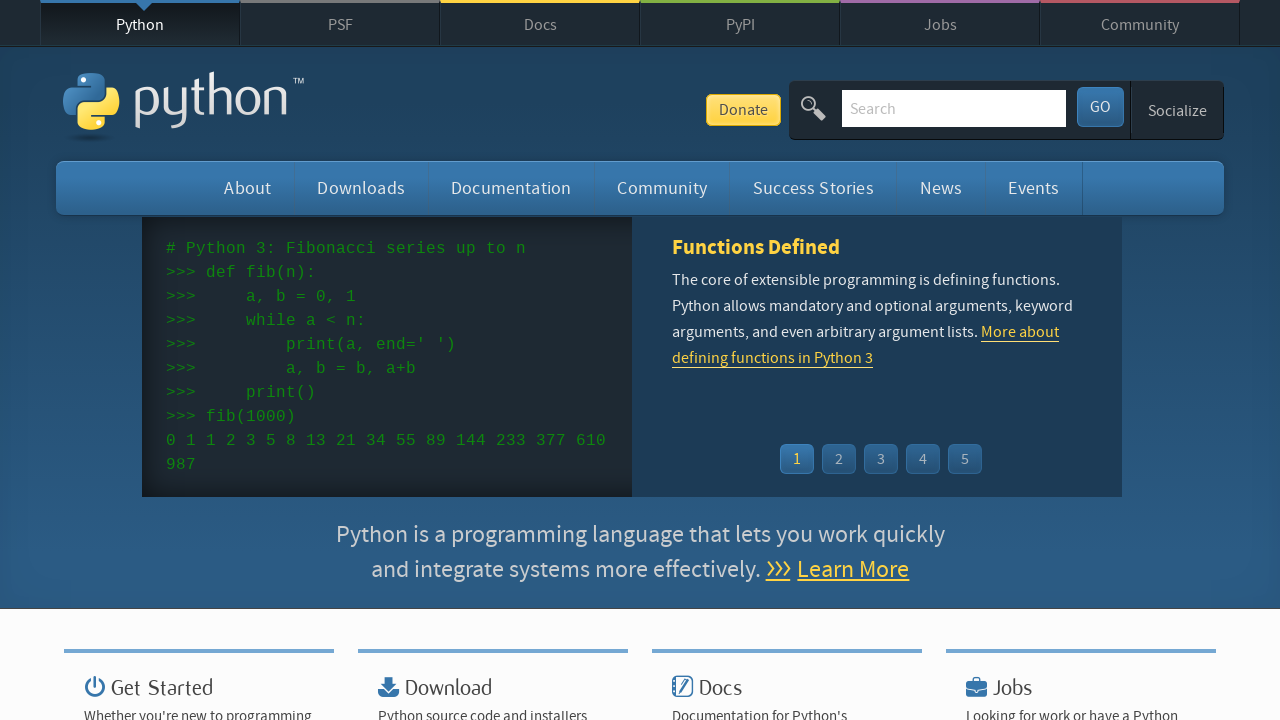

Located search input field
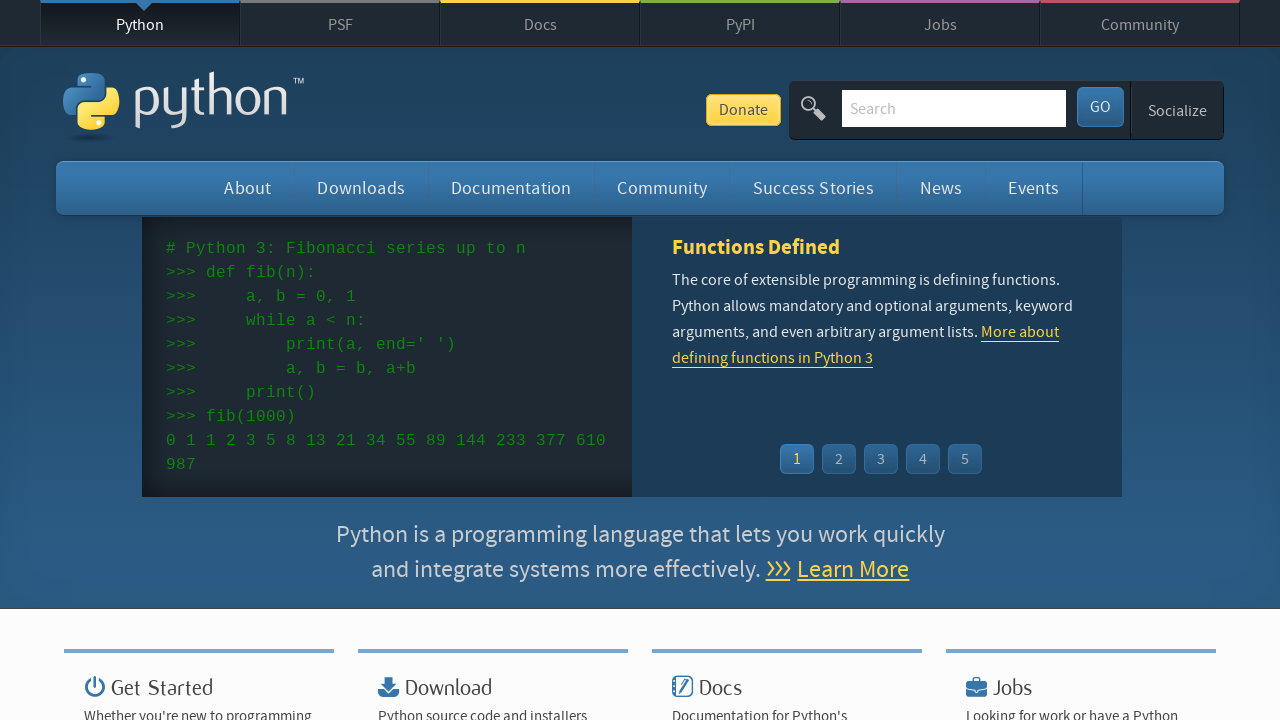

Cleared search input field on input[name='q']
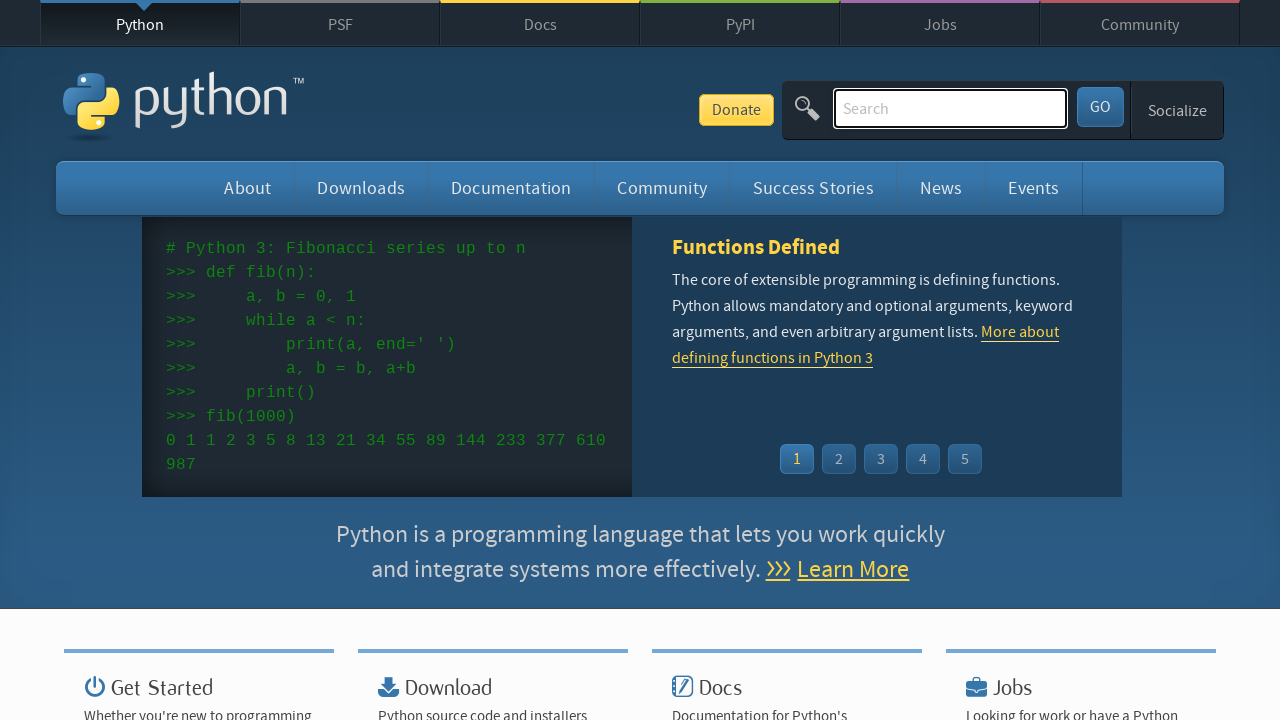

Filled search field with 'pycon' on input[name='q']
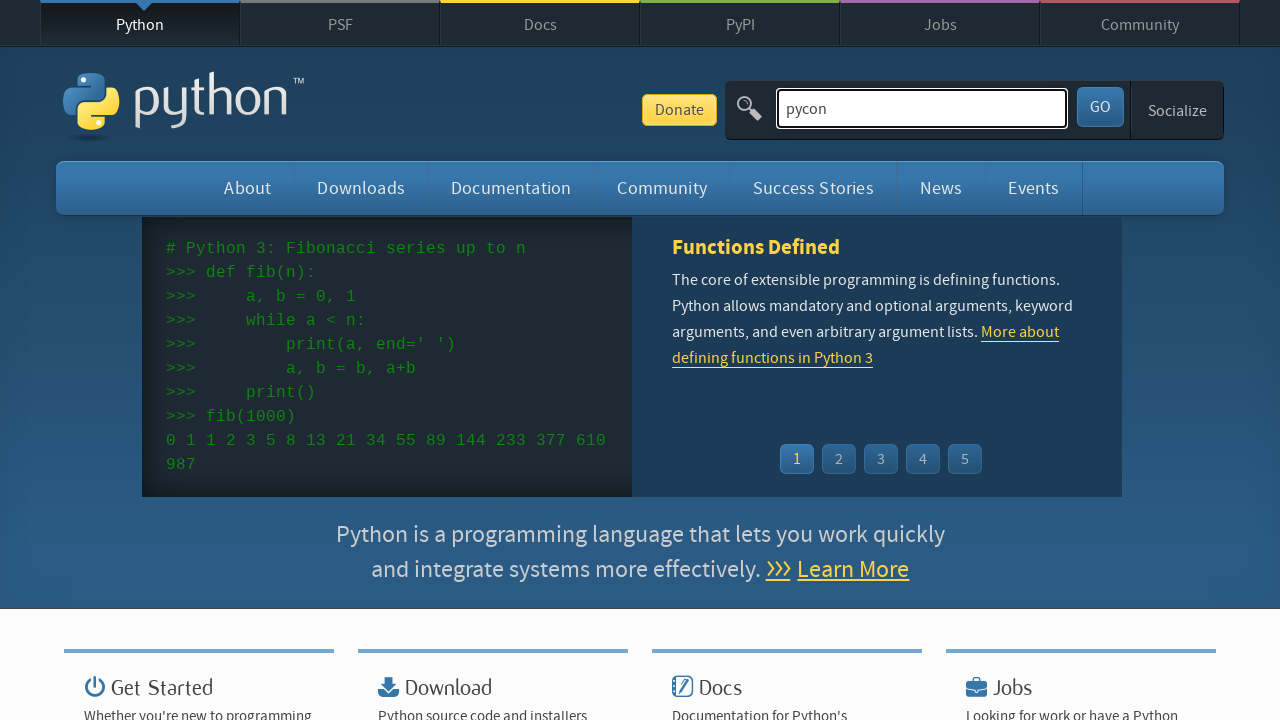

Pressed Enter to submit search on input[name='q']
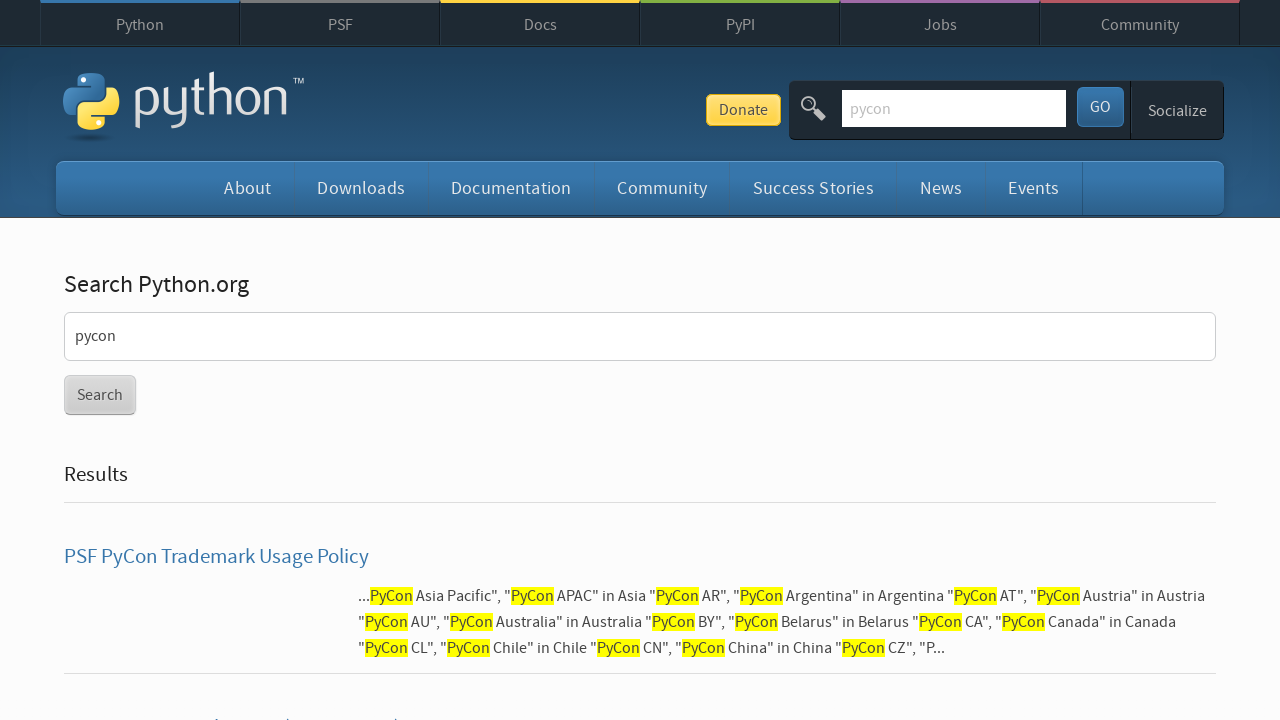

Waited for page to load (networkidle)
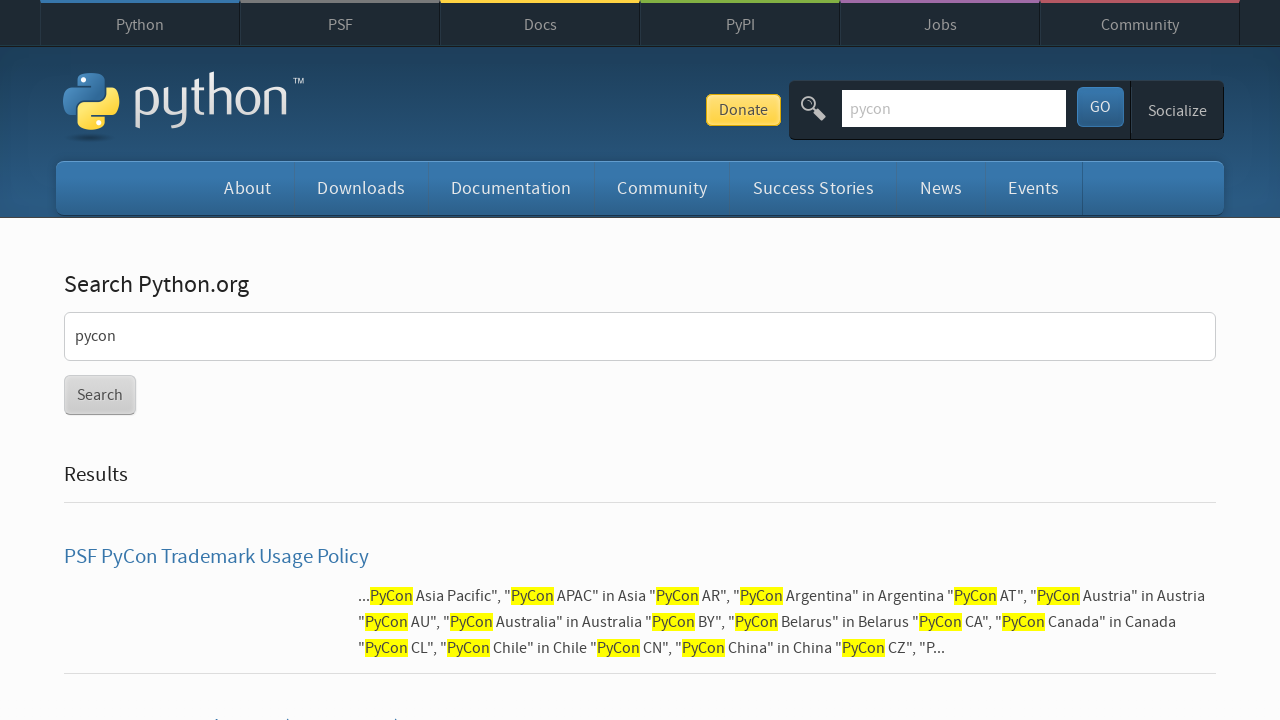

Verified search results are displayed (no 'No results found' message)
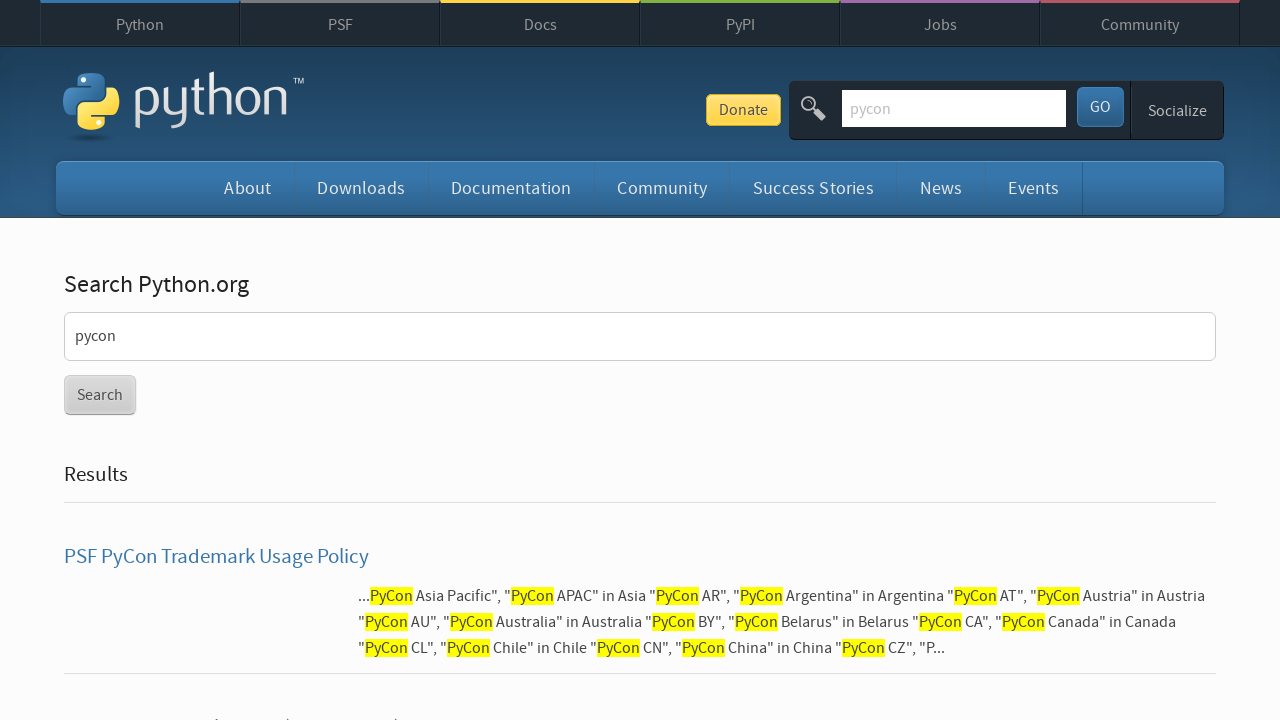

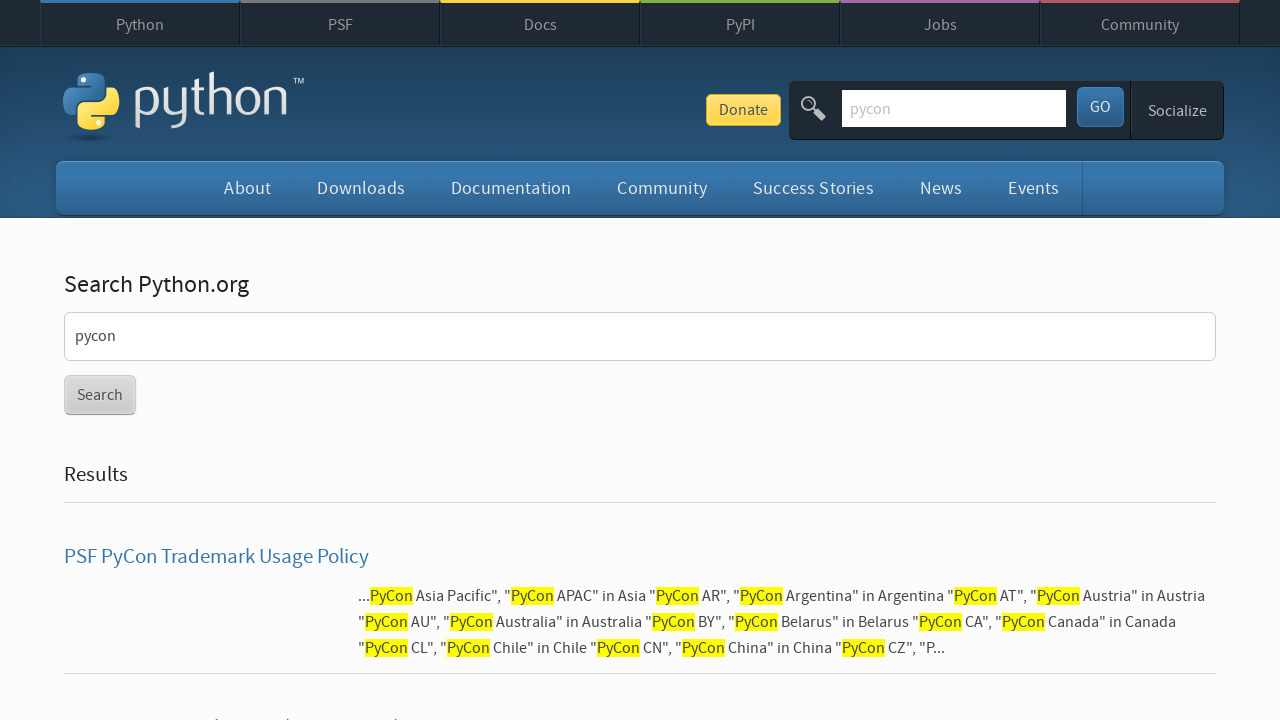